Navigates to the DOE Annual Report page, dismisses the initial dialog, navigates to the Goal Excluded Facilities section, and verifies the C-4 report loads with filter options displayed.

Starting URL: https://ctsedwweb.ee.doe.gov/Annual/Report/report.aspx

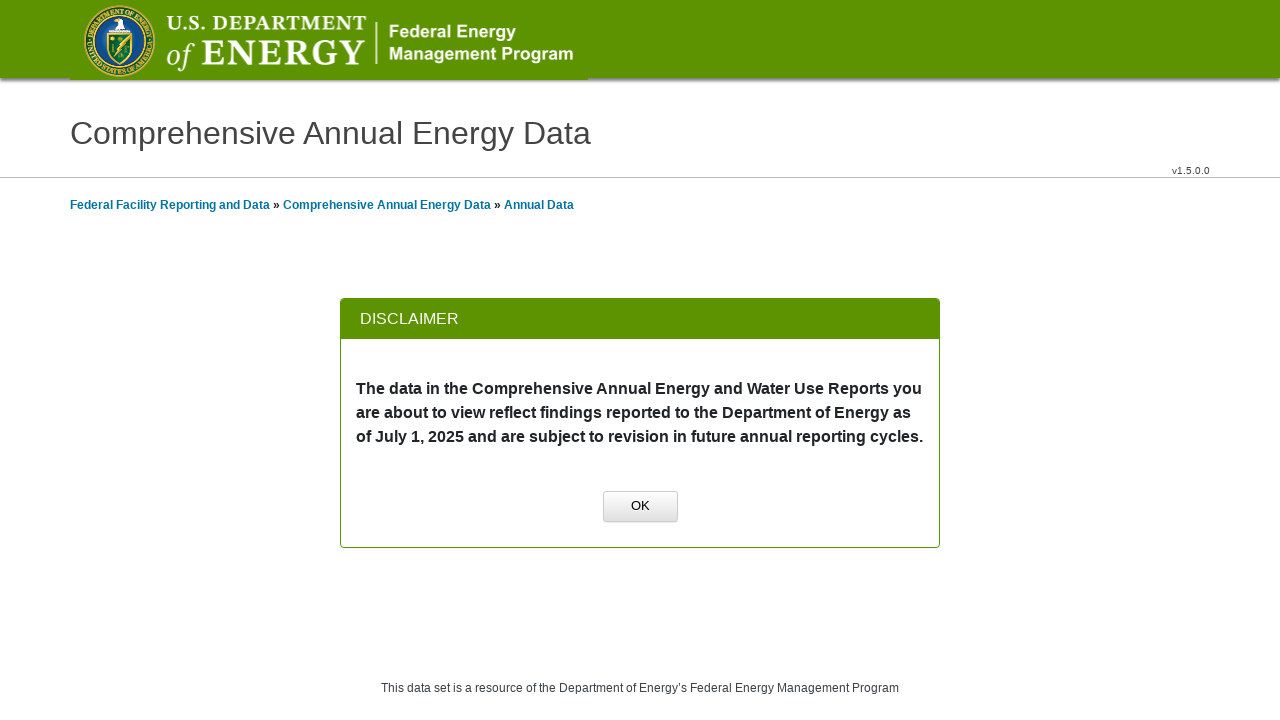

Dismissed initial dialog by clicking OK button at (640, 507) on xpath=//a[normalize-space()='OK']
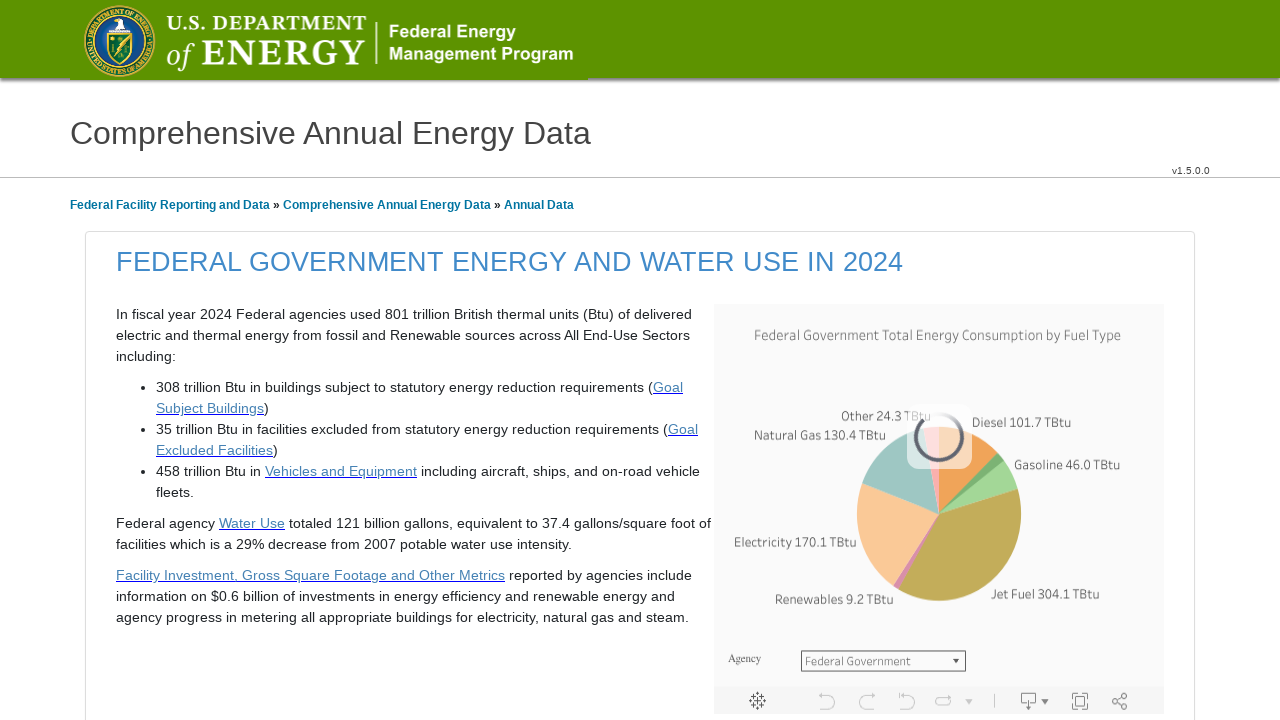

Clicked on first group name at (204, 361) on xpath=//span[@id='mainContentPlaceHolder_GridLeft_lblGroupName2_0']
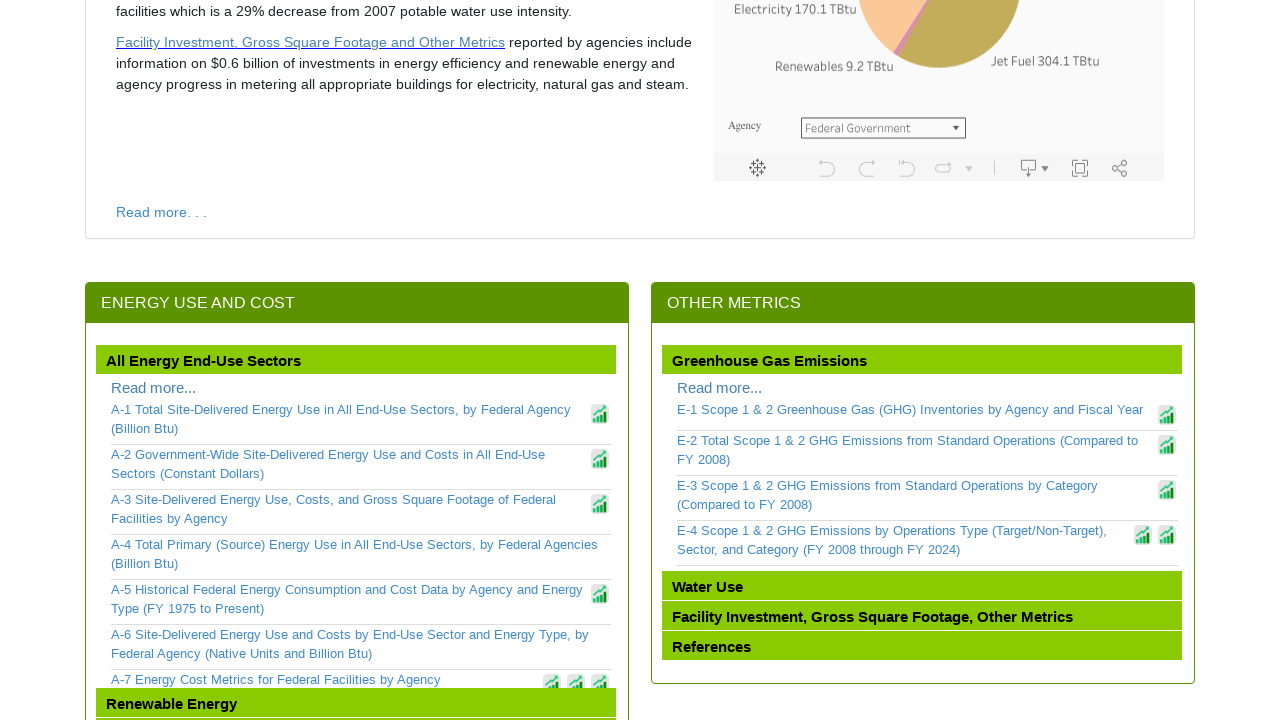

Waited 2 seconds before navigating to Goal Excluded Facilities section
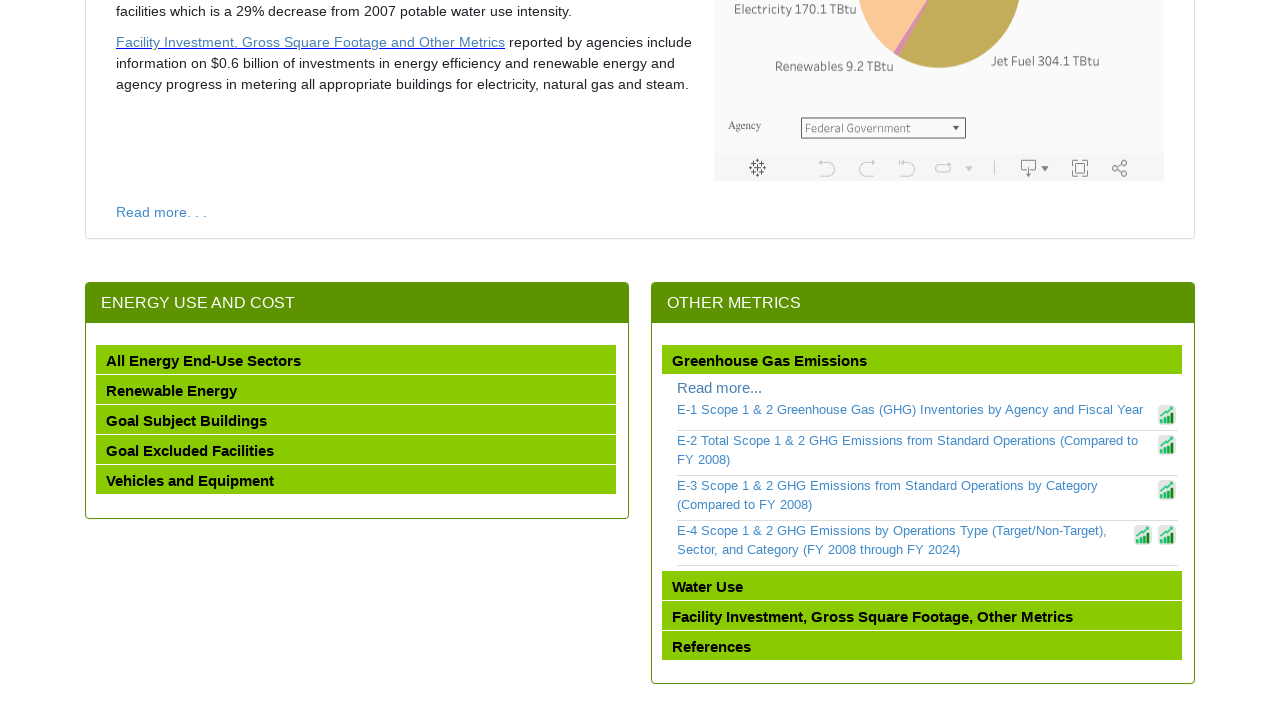

Scrolled Goal Excluded Facilities element into view
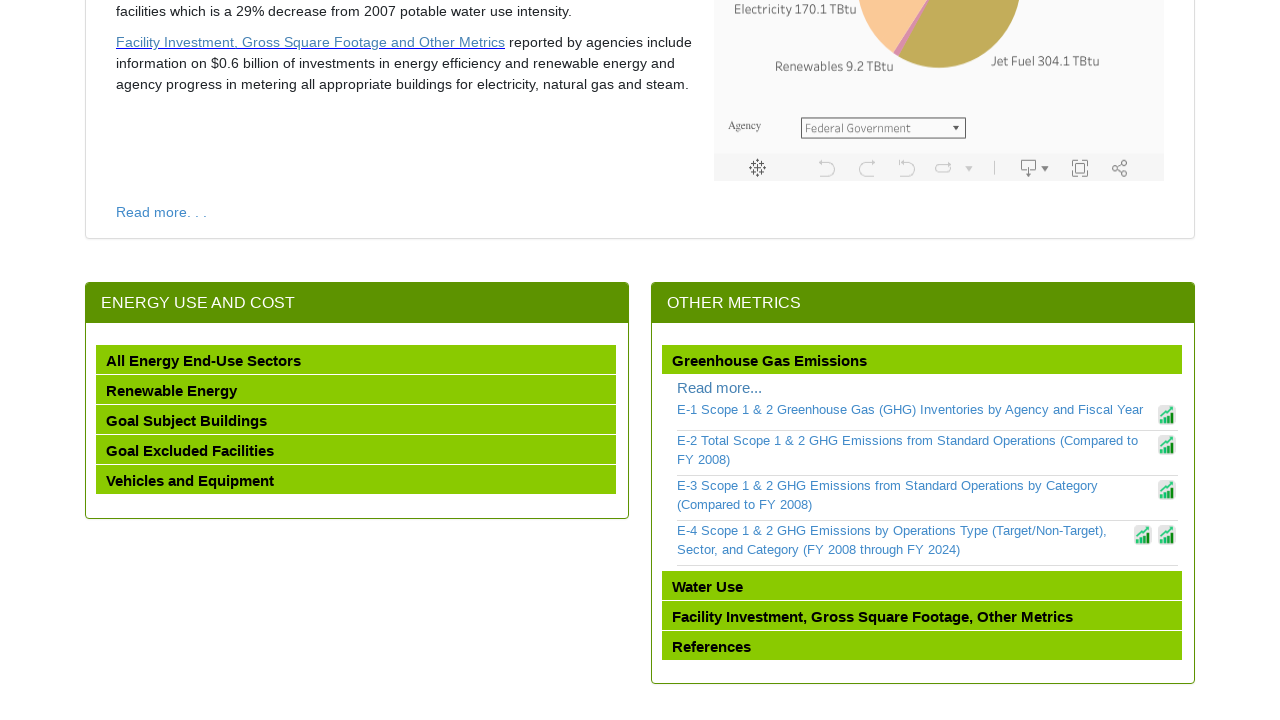

Clicked on Goal Excluded Facilities group at (190, 451) on xpath=//span[@id='mainContentPlaceHolder_GridLeft_lblGroupName2_3']
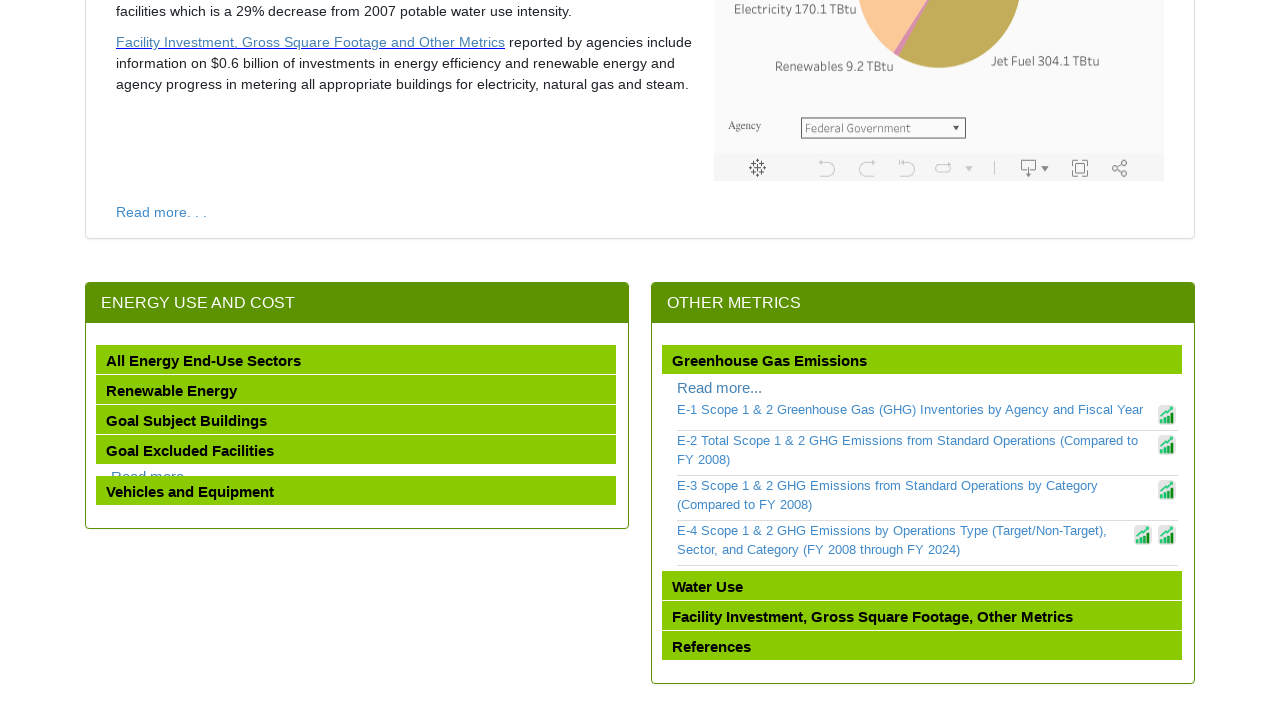

Waited 2 seconds before clicking C-4 report link
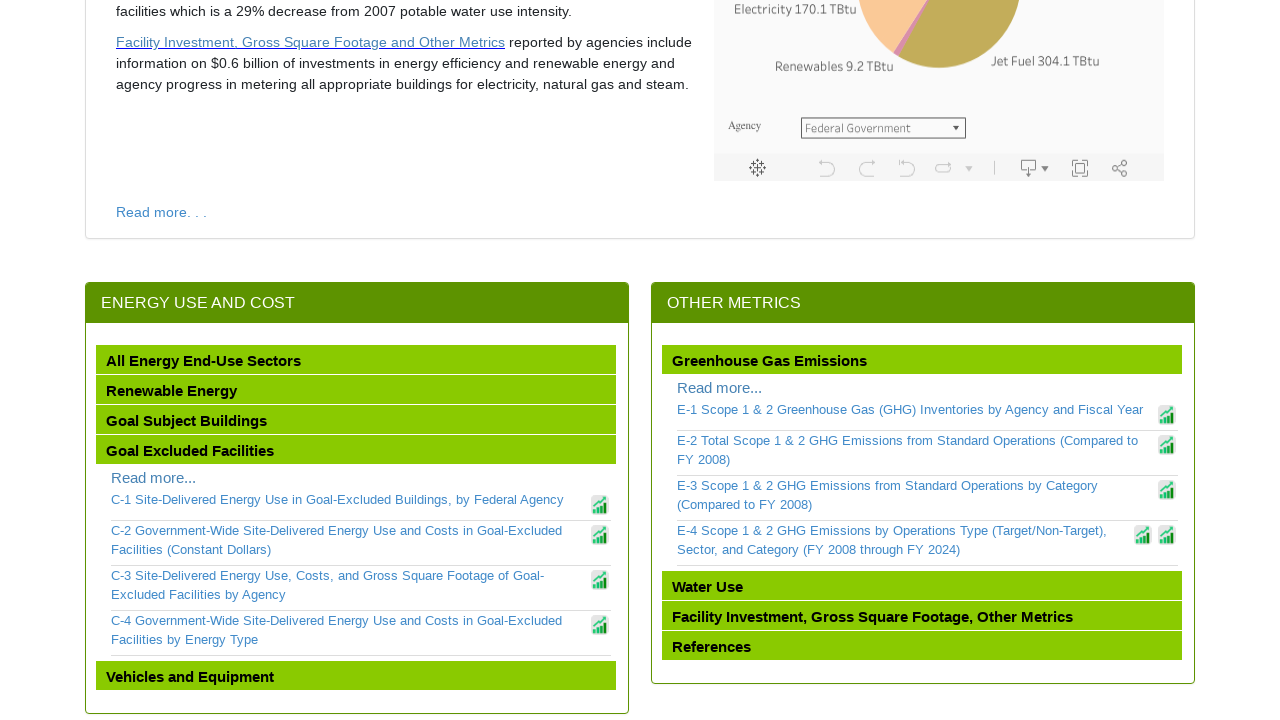

Clicked on C-4 report link at (349, 630) on xpath=//a[contains(text(),'C-4')]
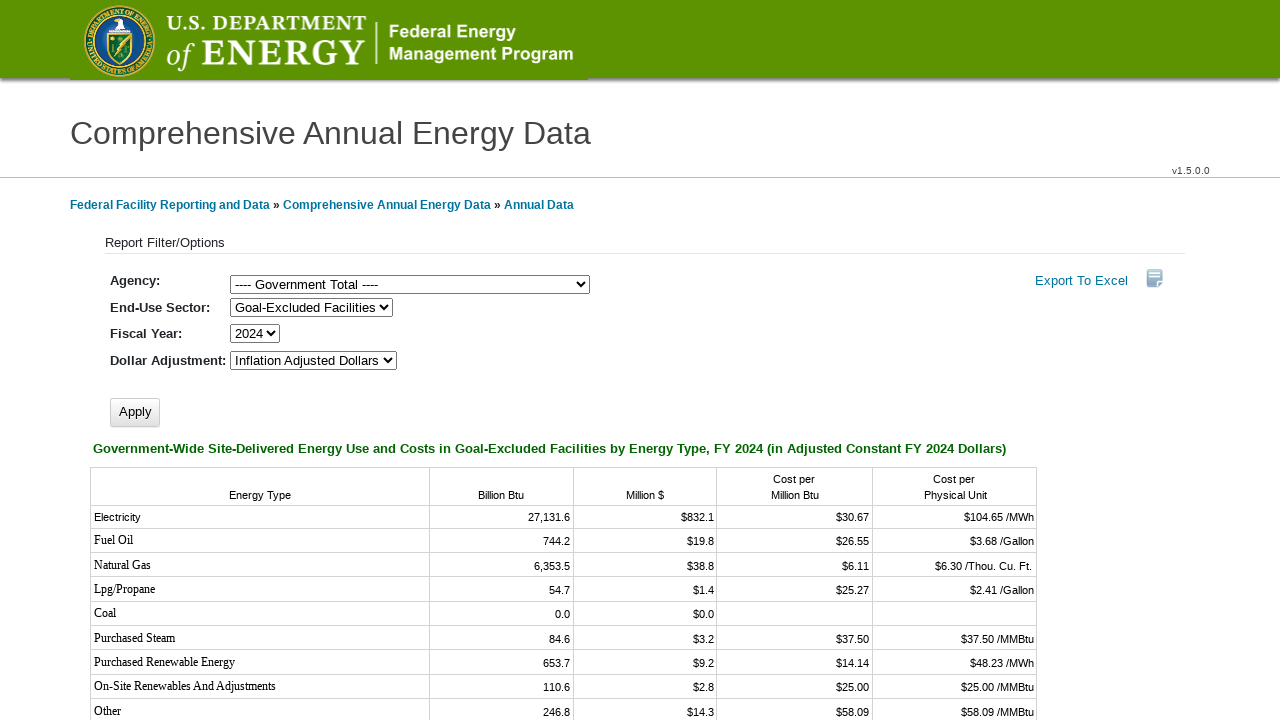

Verified Report Filter/Options section is displayed
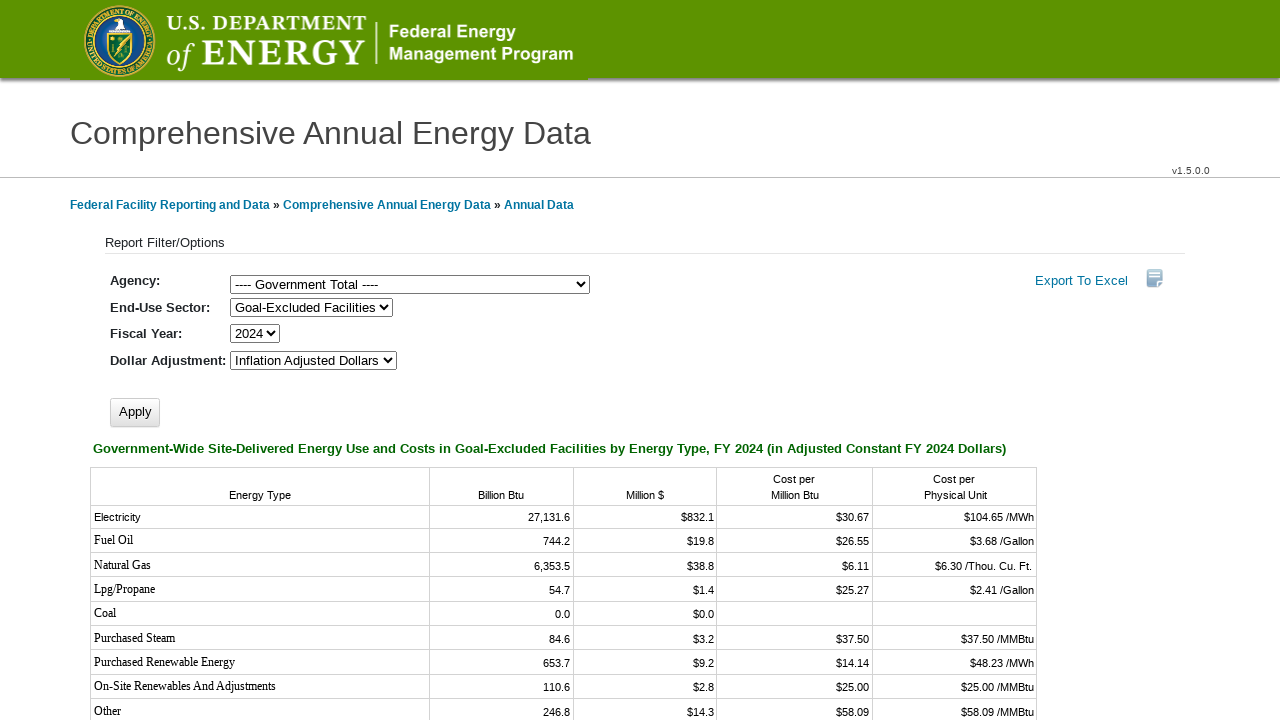

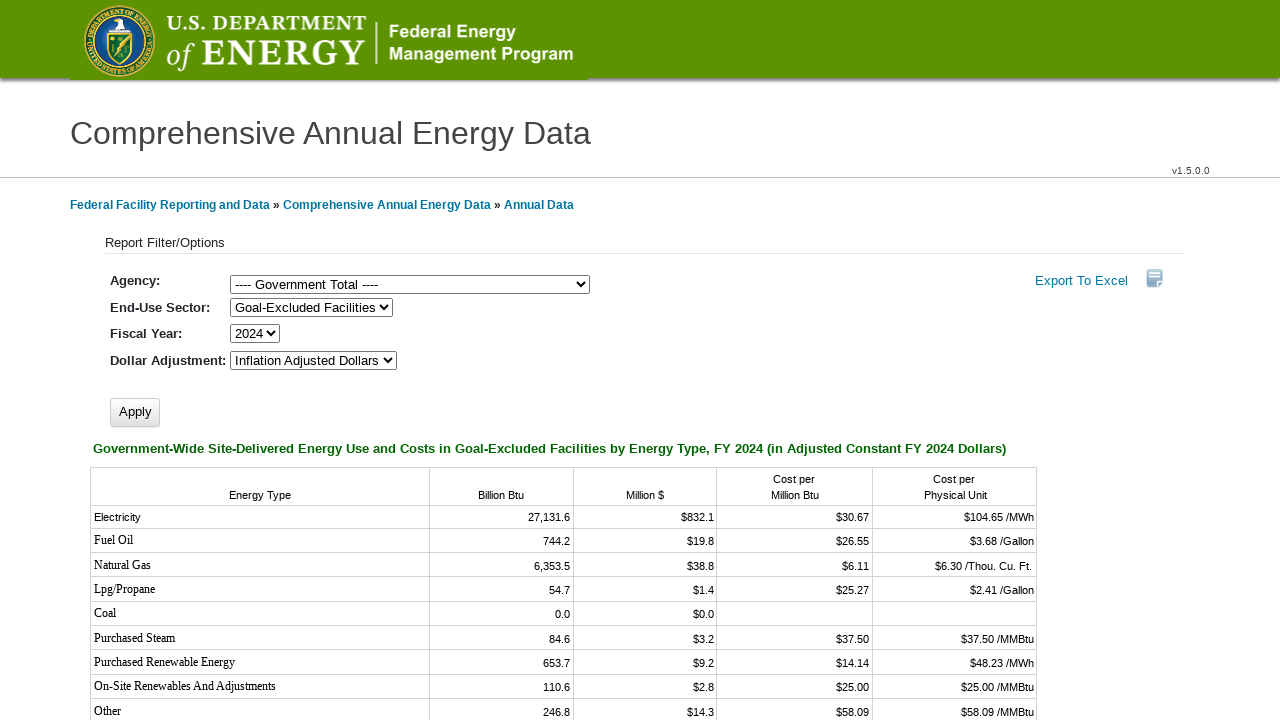